Tests editable dropdown by typing "Armenia" in the search input and selecting it from the filtered options

Starting URL: https://react.semantic-ui.com/maximize/dropdown-example-search-selection/

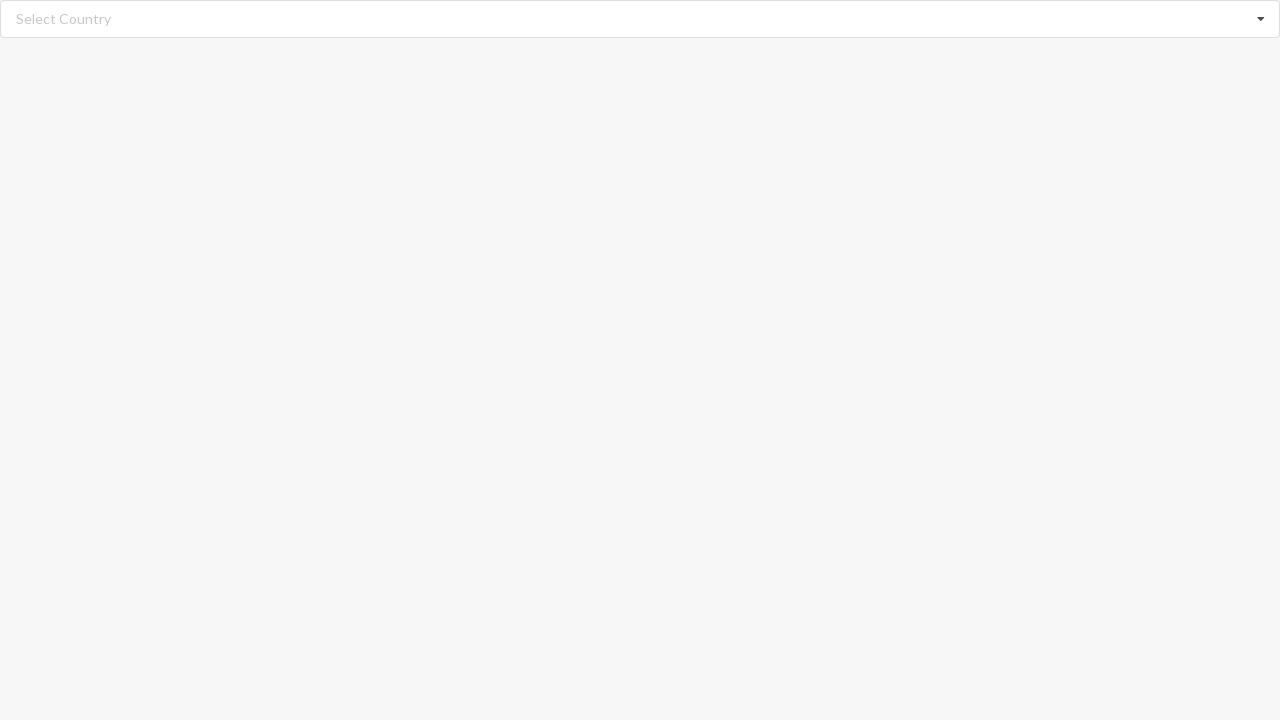

Typed 'Armenia' in the editable dropdown search input on //input[@class='search']
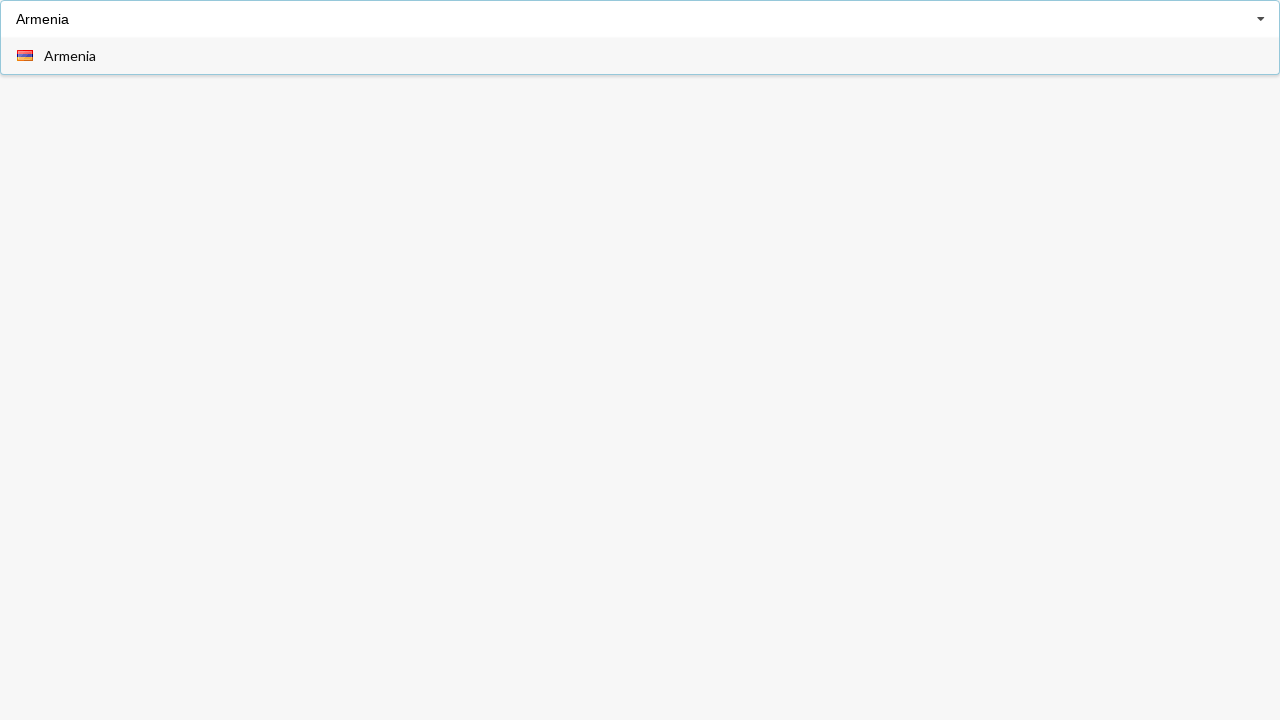

Filtered dropdown options appeared
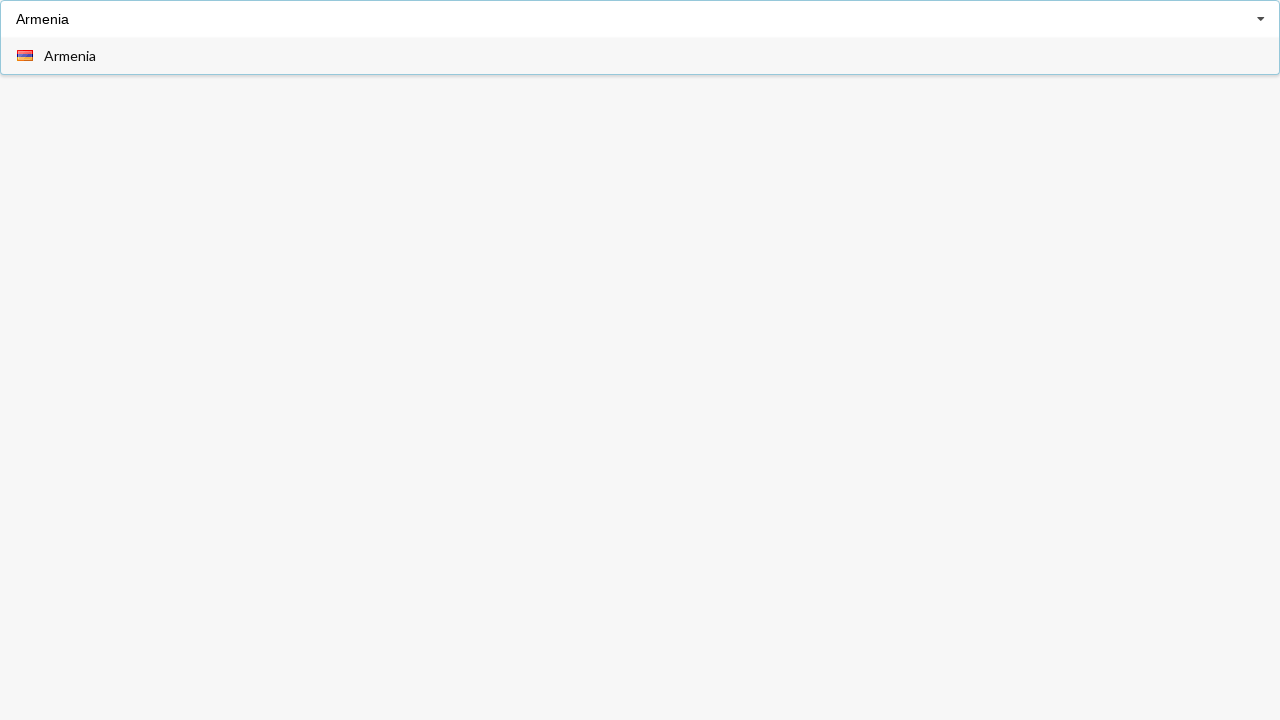

Selected 'Armenia' from the filtered dropdown options at (70, 56) on xpath=//div[@role='listbox']//span[@class='text' and text()='Armenia']
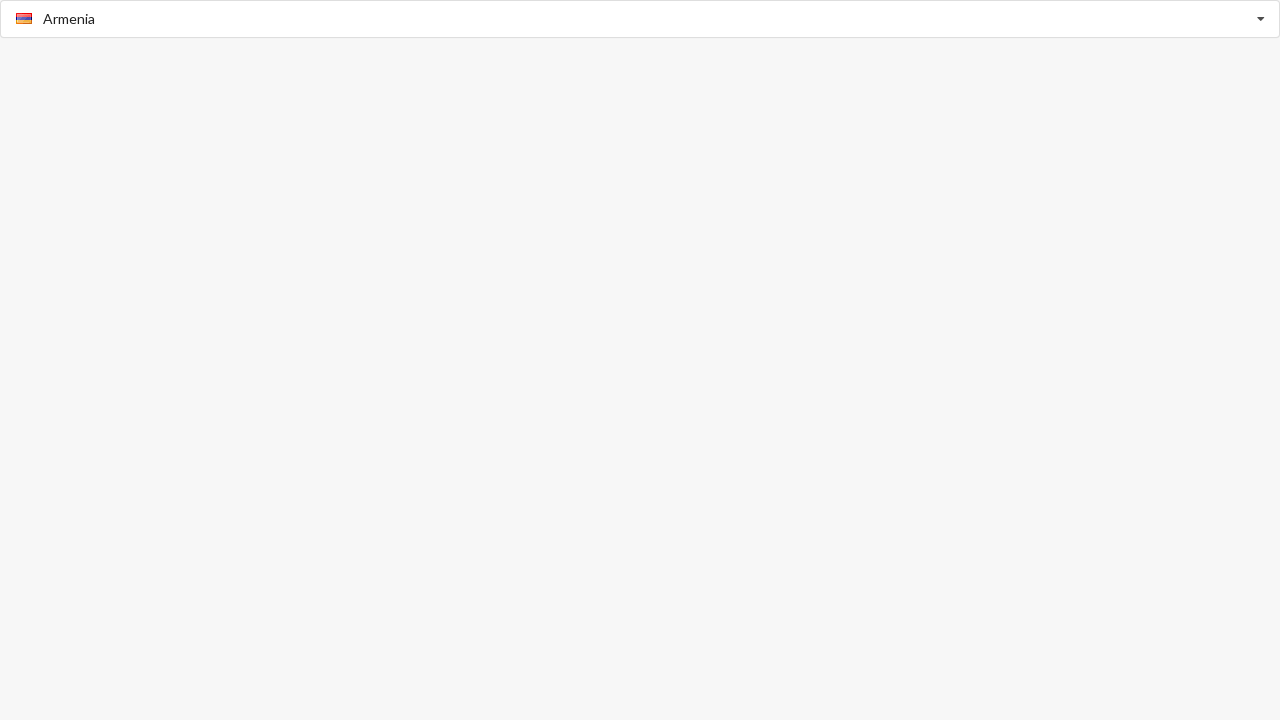

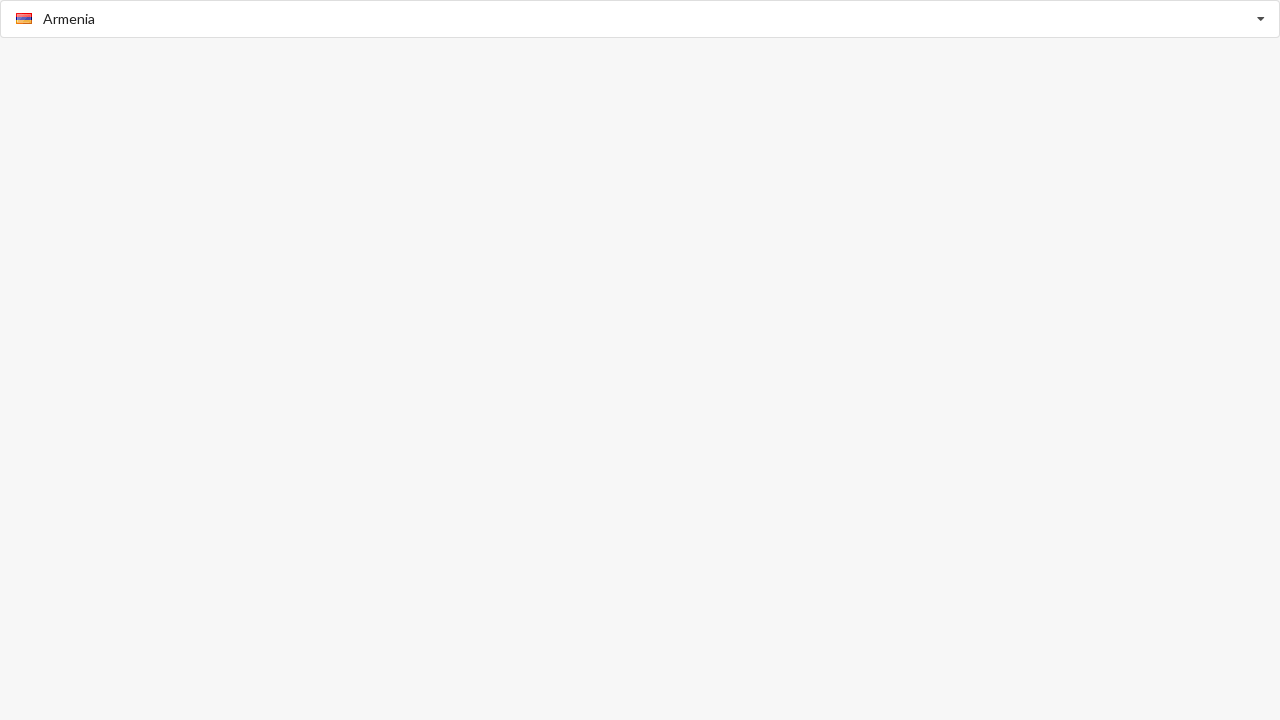